Navigates to the training support website and clicks on the "About Us" link to navigate to the about page

Starting URL: https://training-support.net/

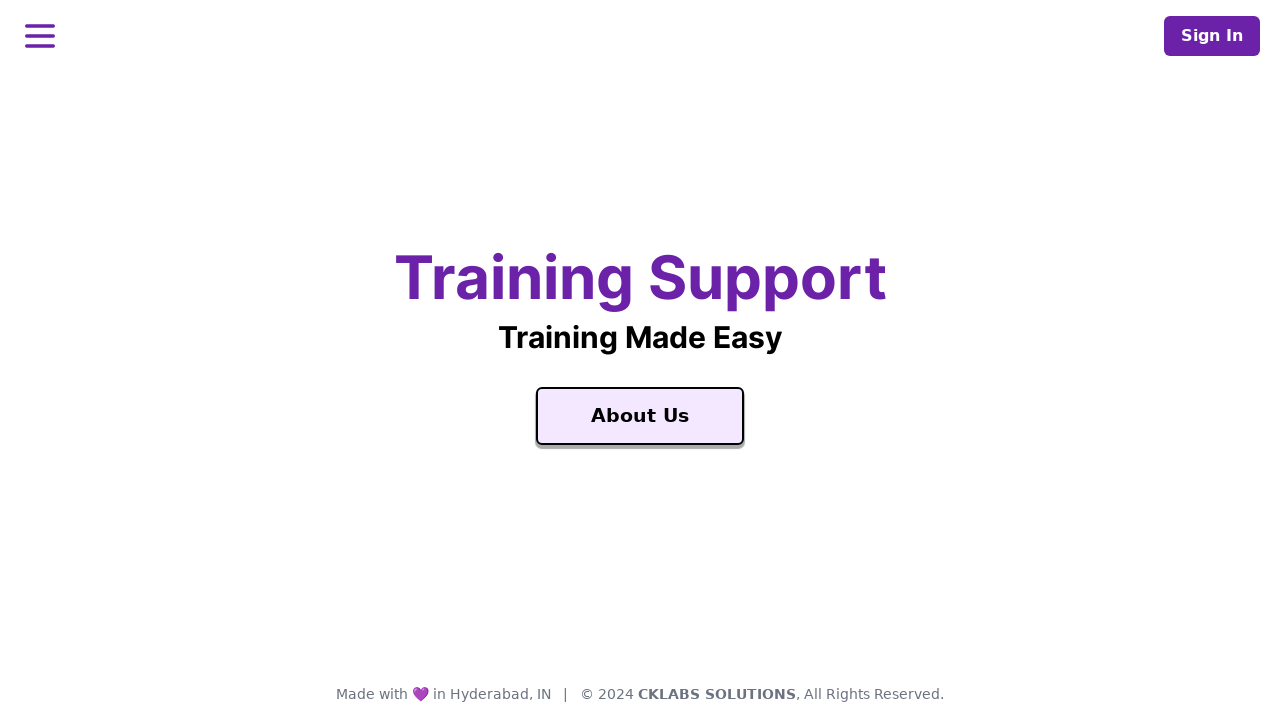

Navigated to https://training-support.net/
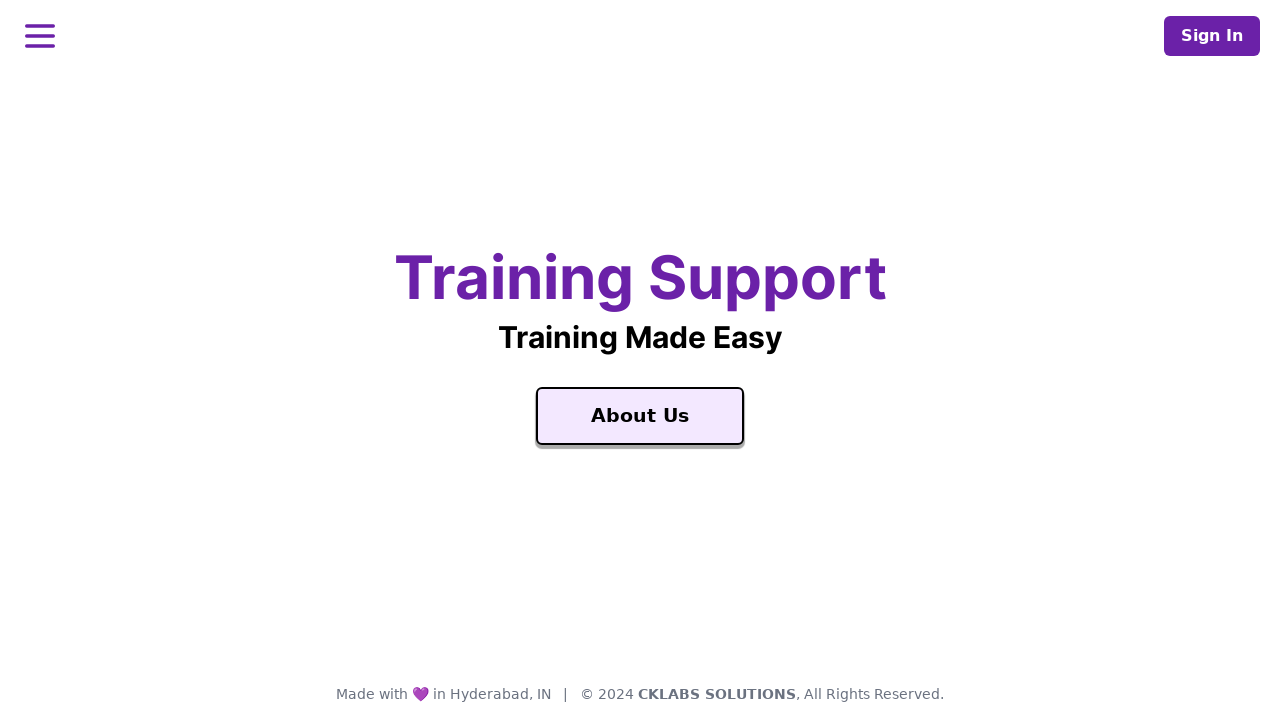

Clicked the 'About Us' link at (640, 416) on text=About Us
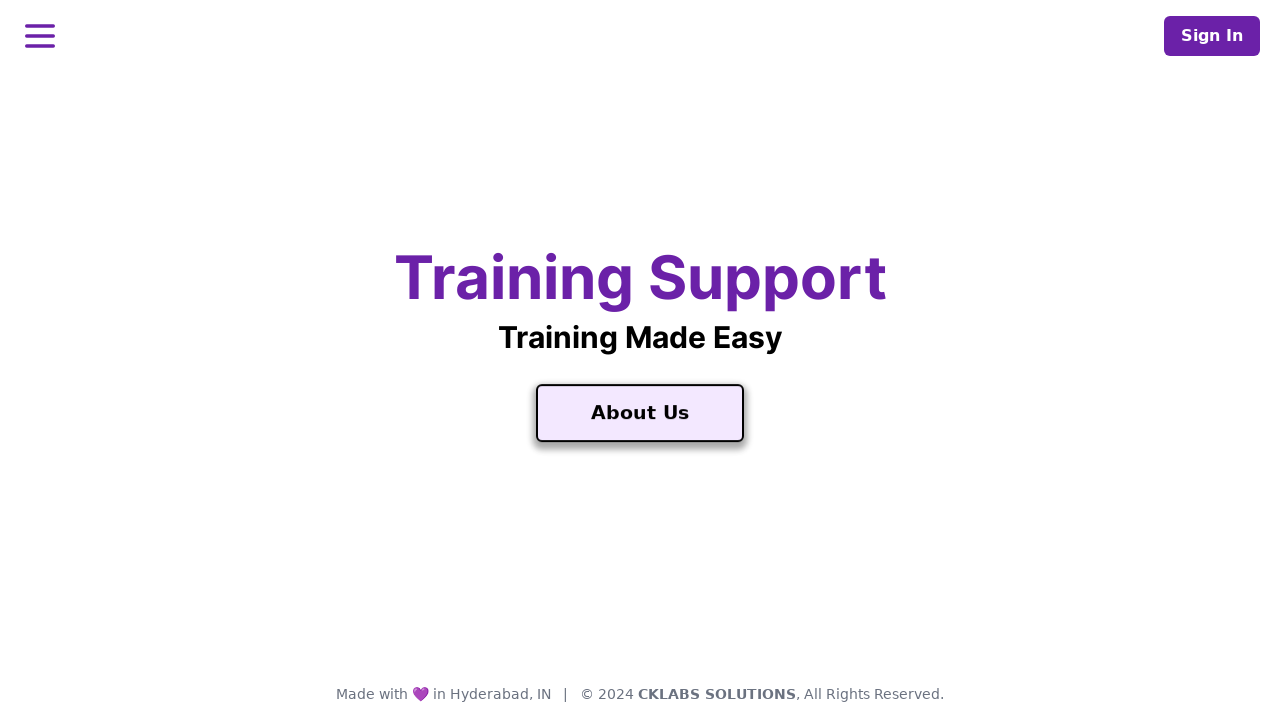

Waited for page to load (domcontentloaded)
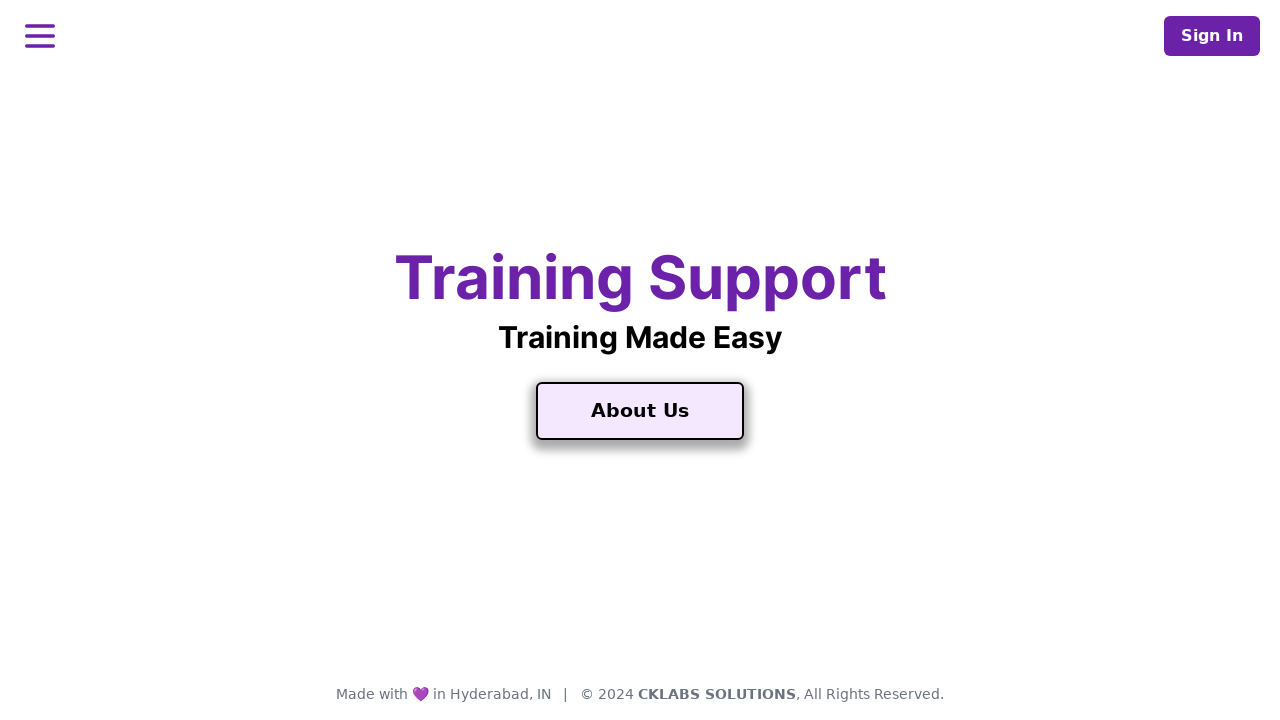

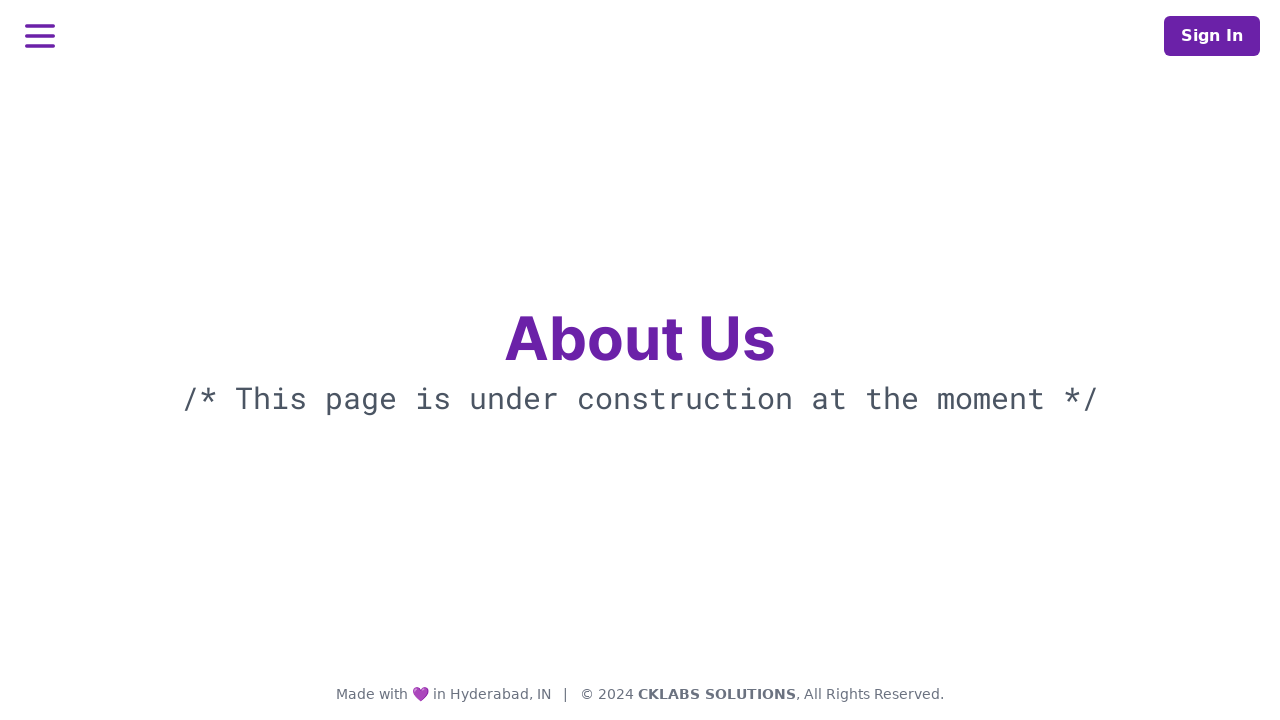